Tests checkbox selection functionality by finding and clicking a specific checkbox option and verifying it is selected

Starting URL: https://rahulshettyacademy.com/AutomationPractice/

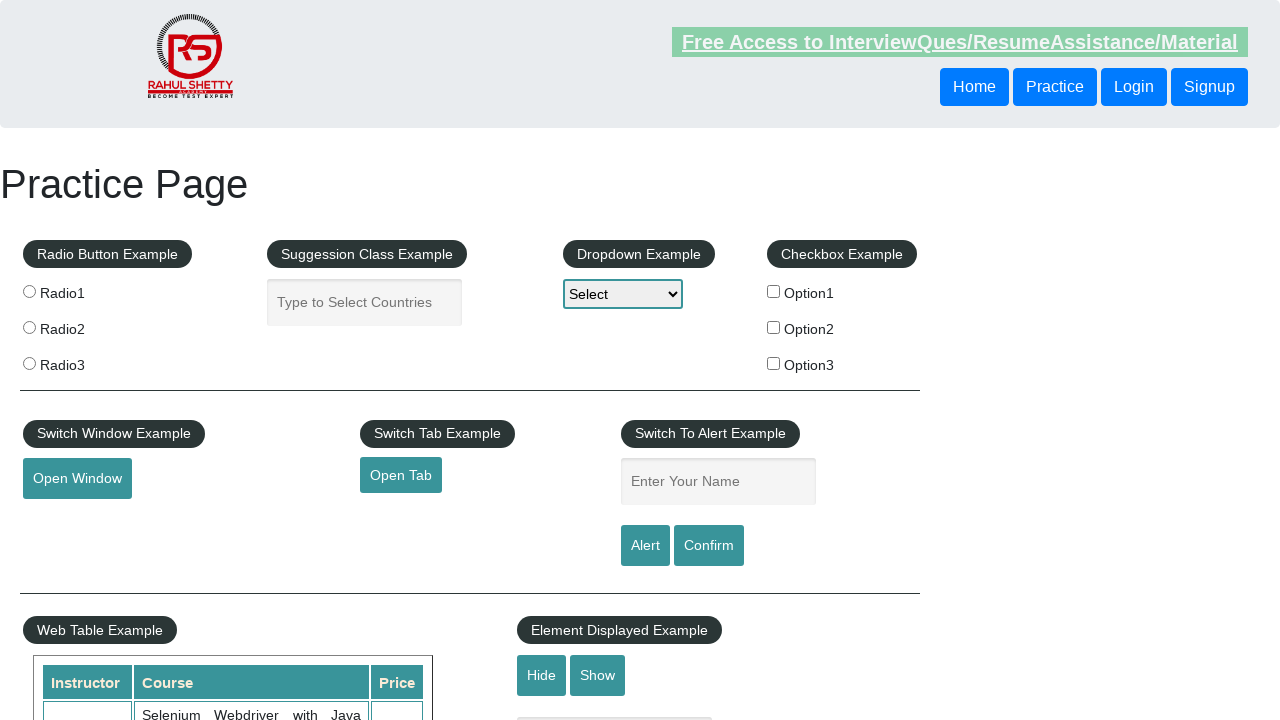

Located all checkboxes on the page
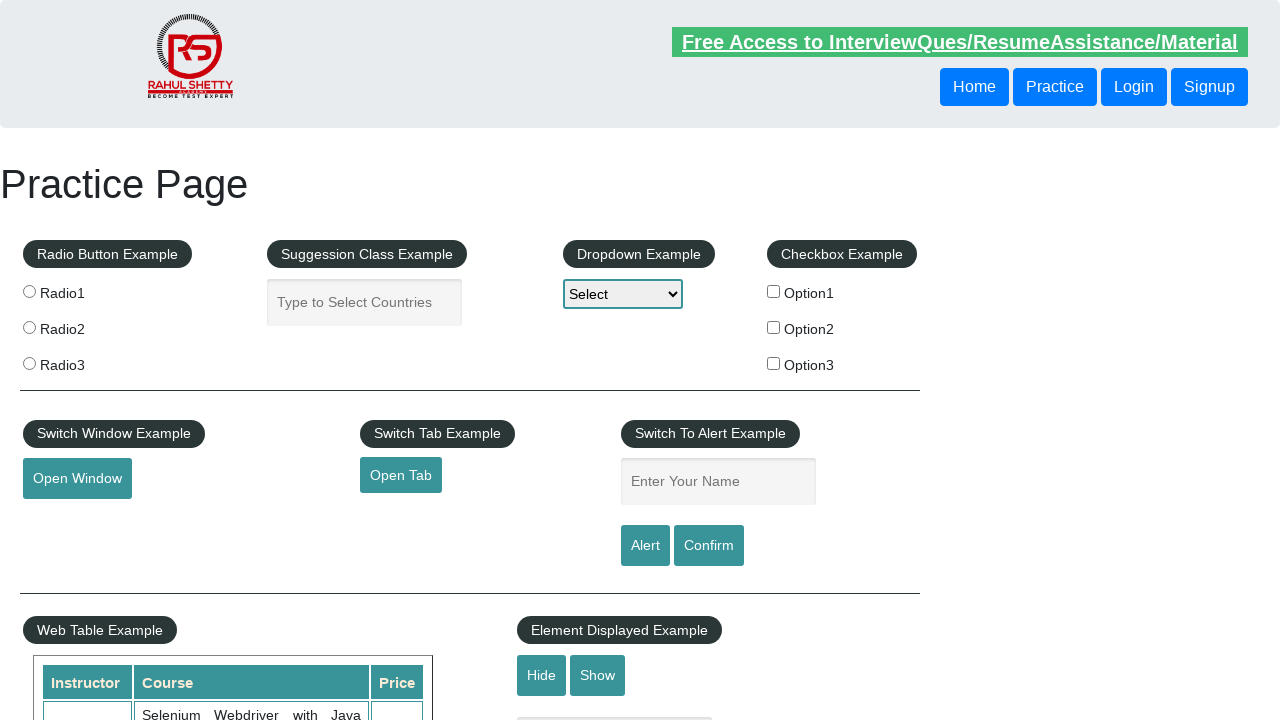

Found 3 checkboxes on the page
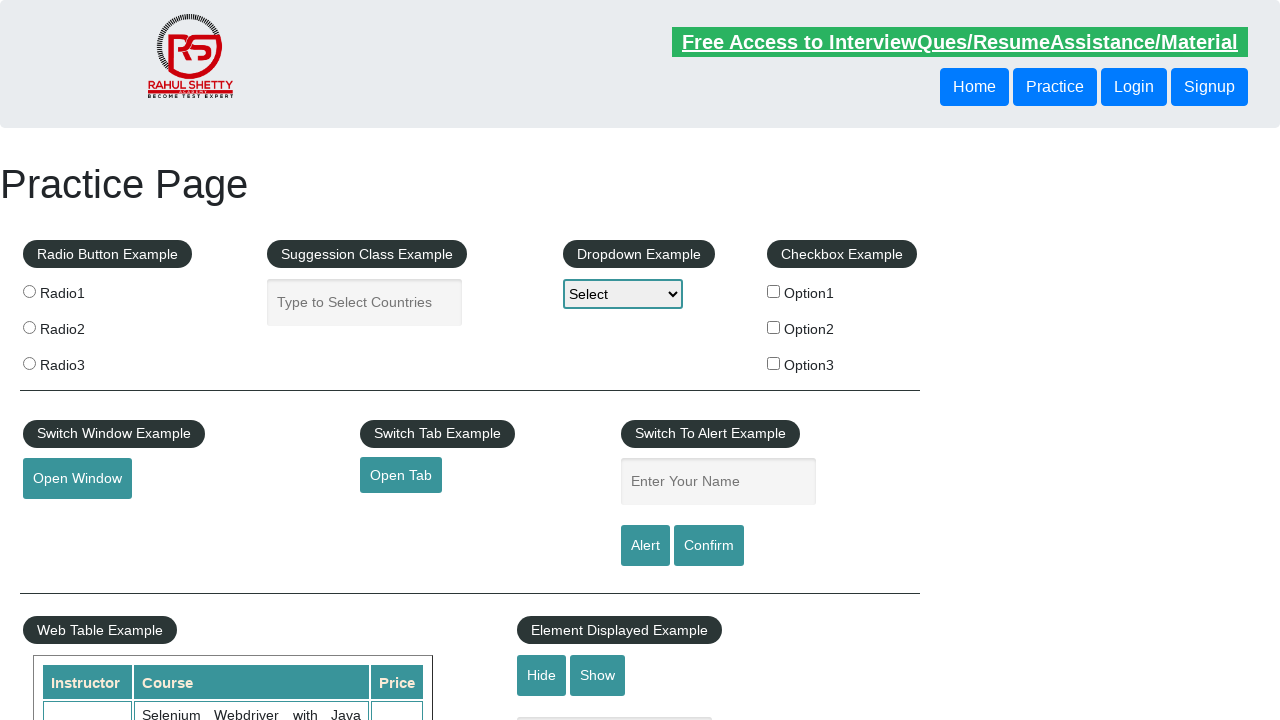

Accessed checkbox at index 0
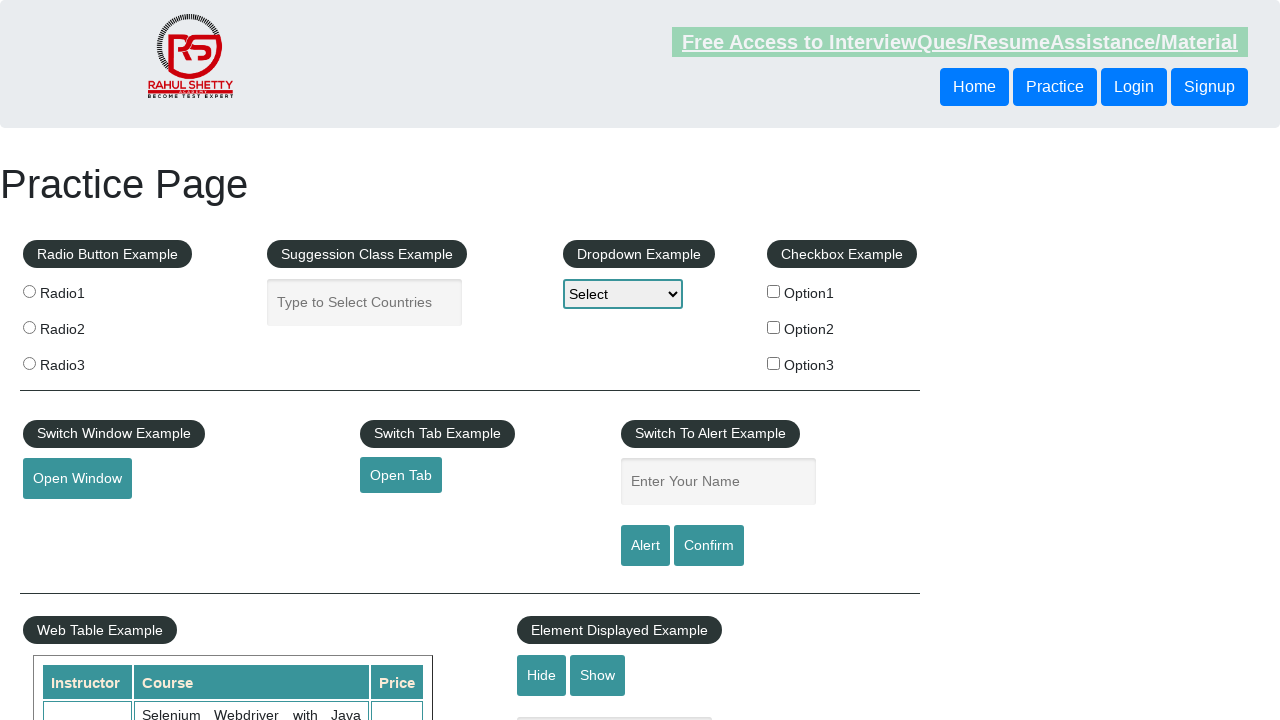

Accessed checkbox at index 1
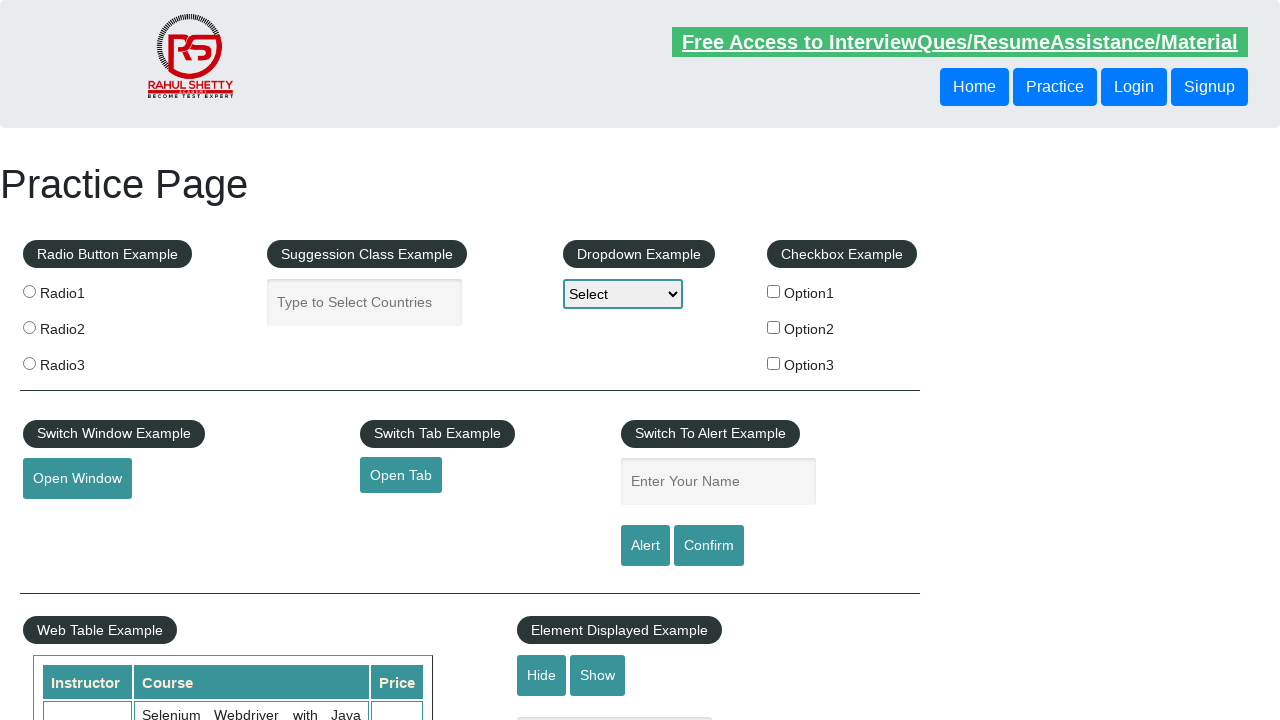

Found checkbox with value='option2'
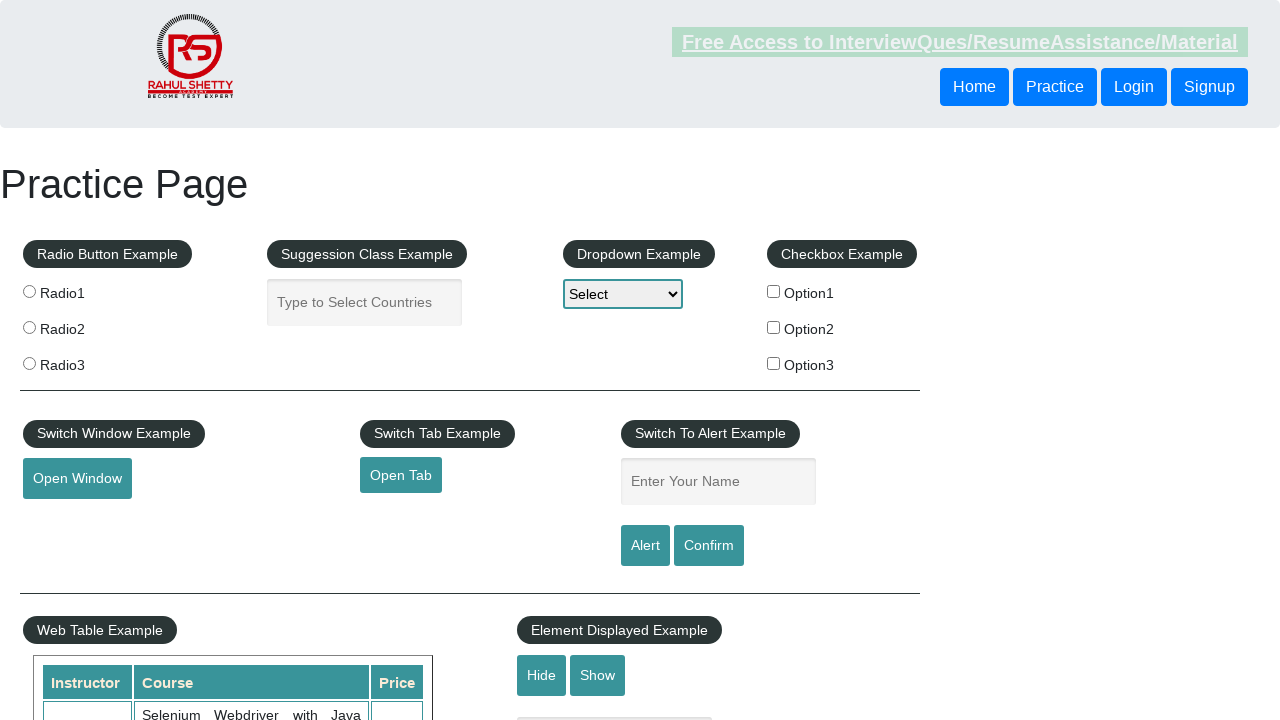

Clicked the 'option2' checkbox at (774, 327) on xpath=//input[@type='checkbox'] >> nth=1
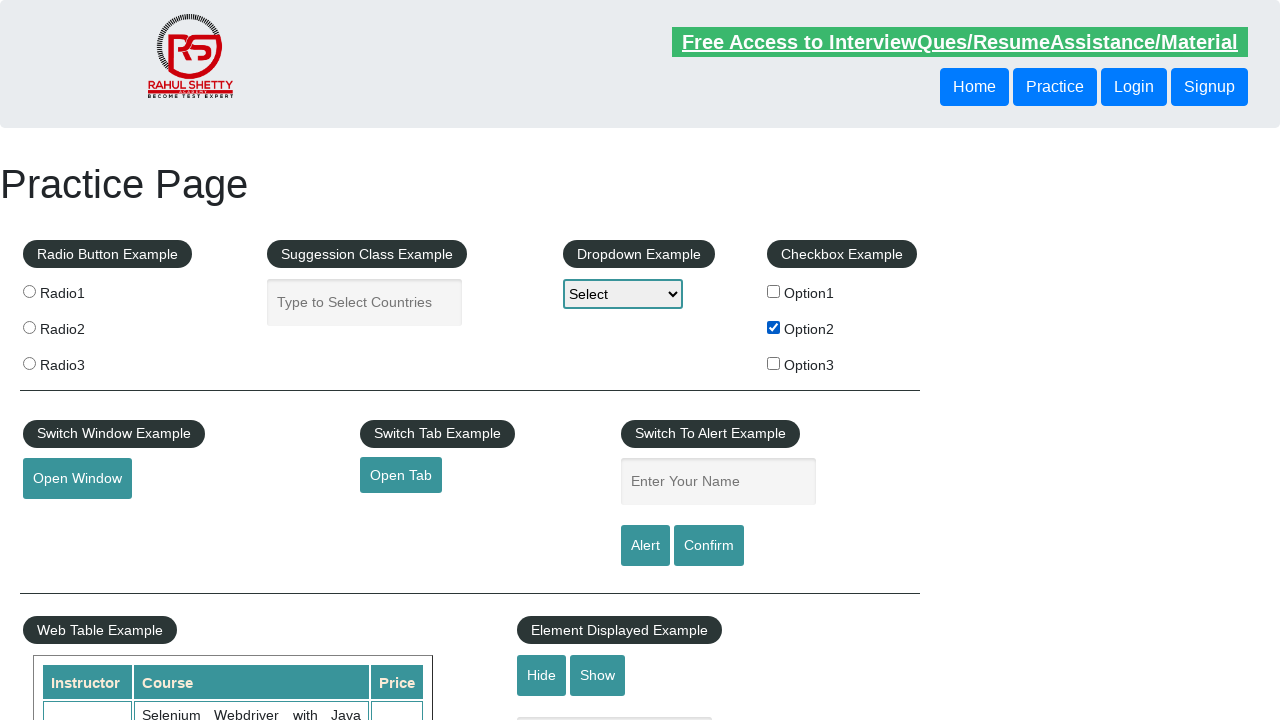

Verified that the 'option2' checkbox is selected
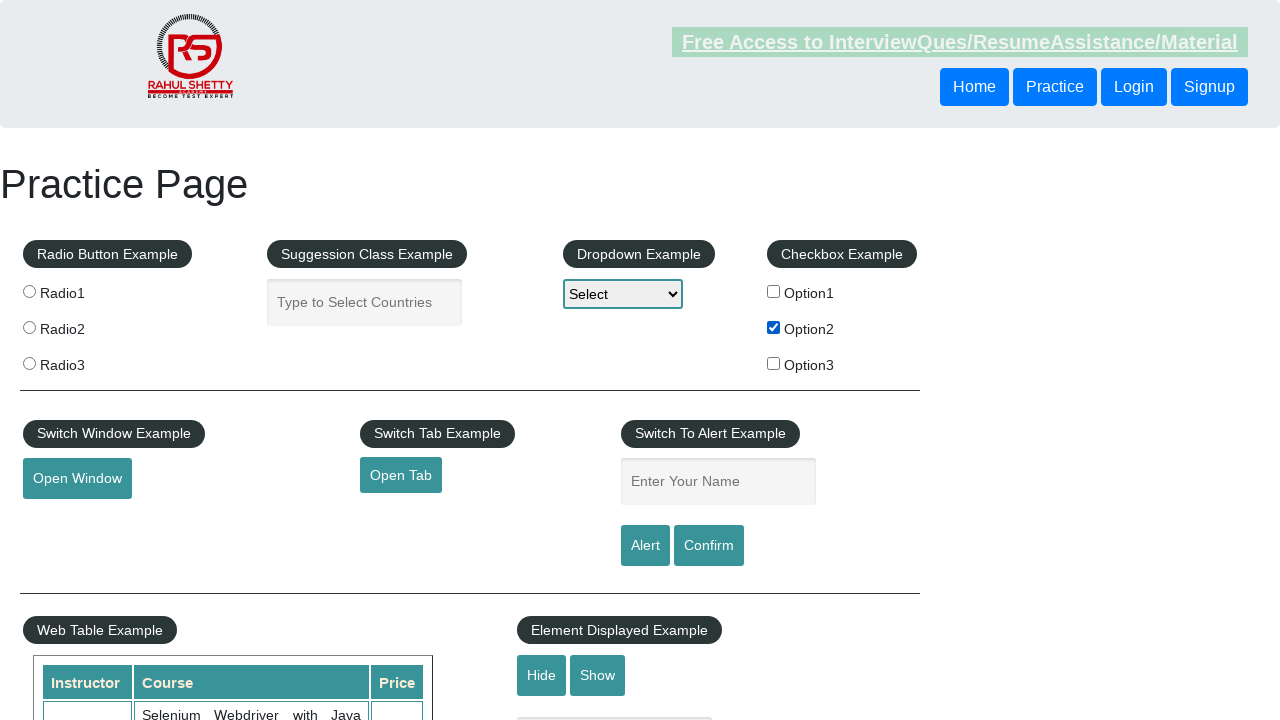

Verified that the displayed-text element exists on the page
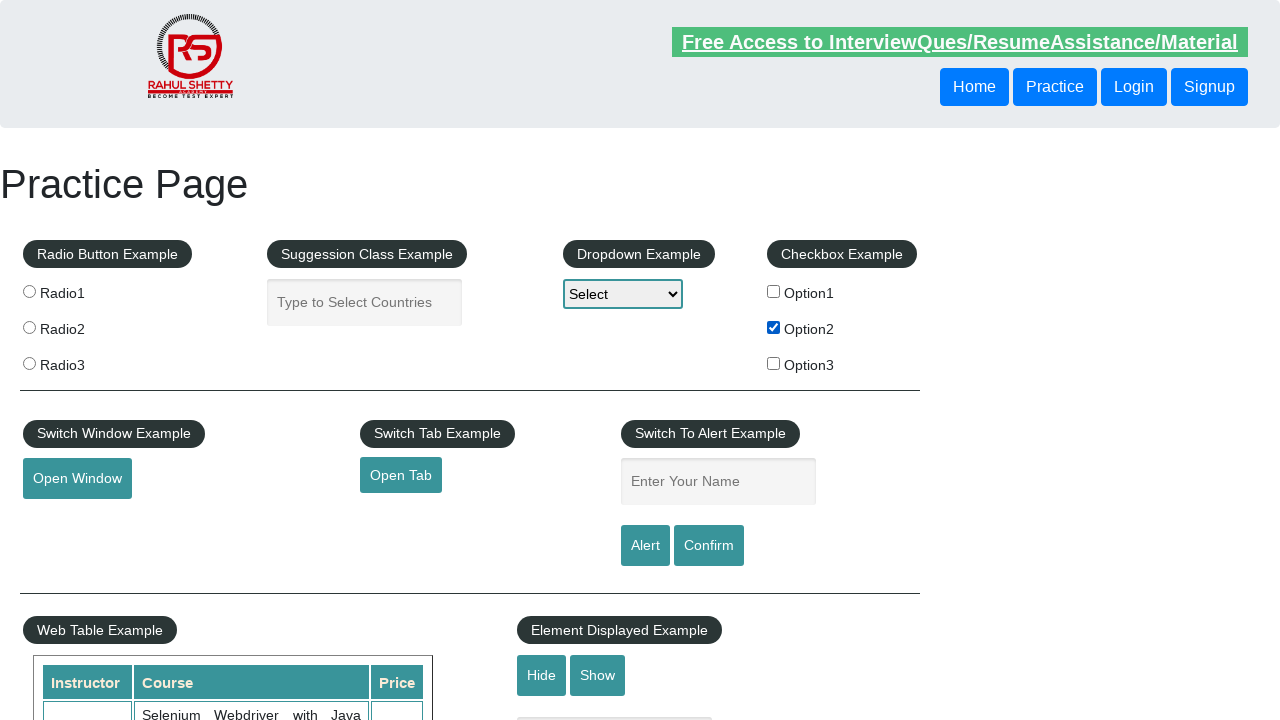

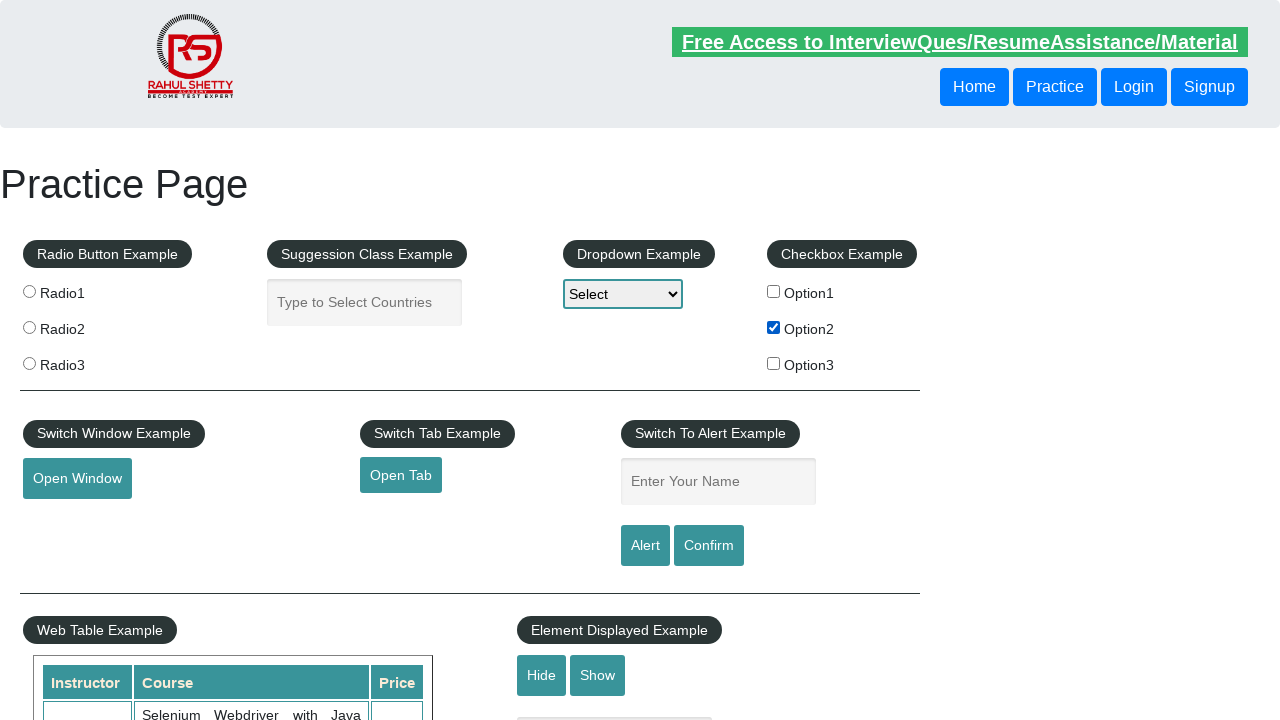